Navigates to JLPT N2 kanji list page, waits for kanji boxes to load, and clicks on a kanji box to view its details including readings and compounds.

Starting URL: https://www.jlptstudy.net/N2/?kanji-list

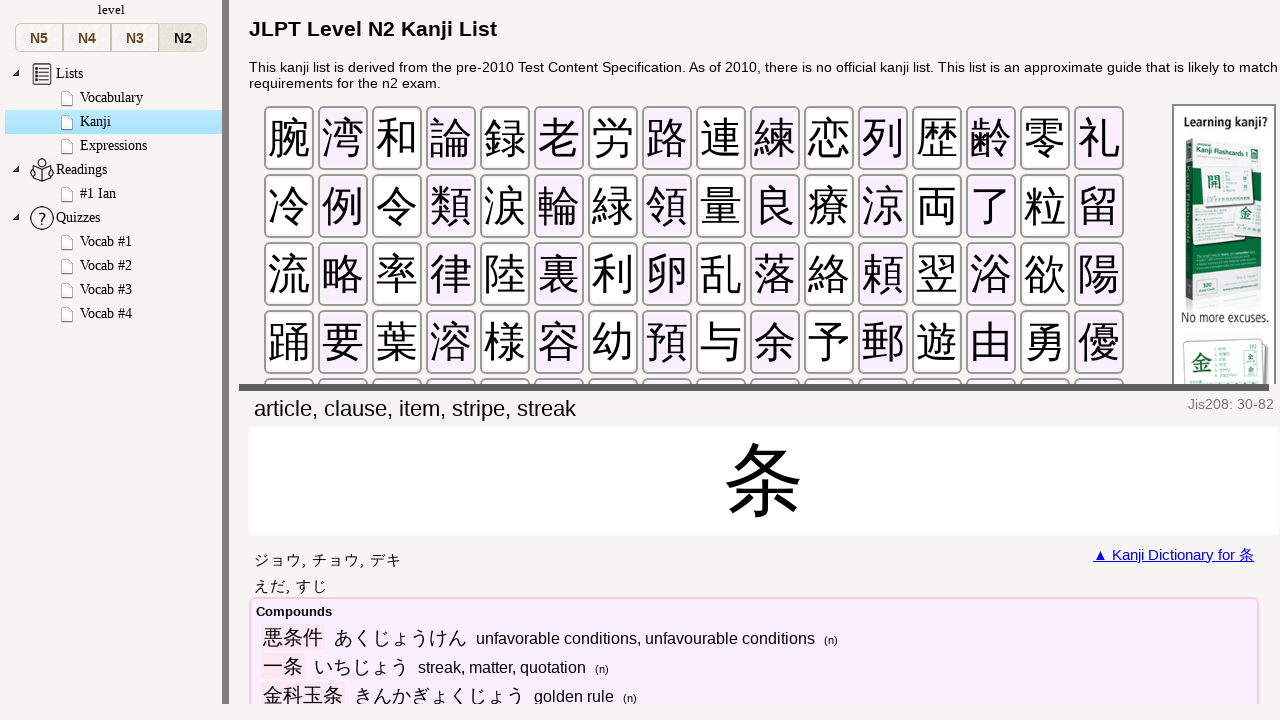

Waited for page to fully load (networkidle state)
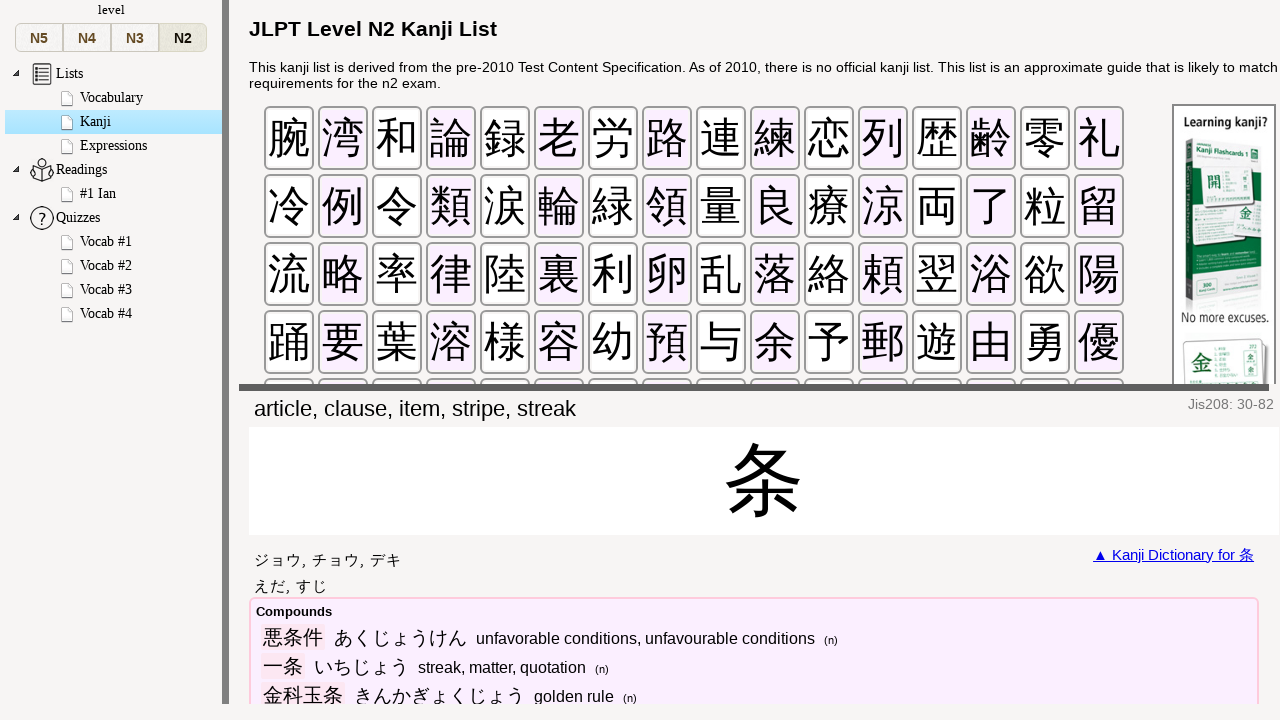

Kanji boxes loaded on JLPT N2 kanji list page
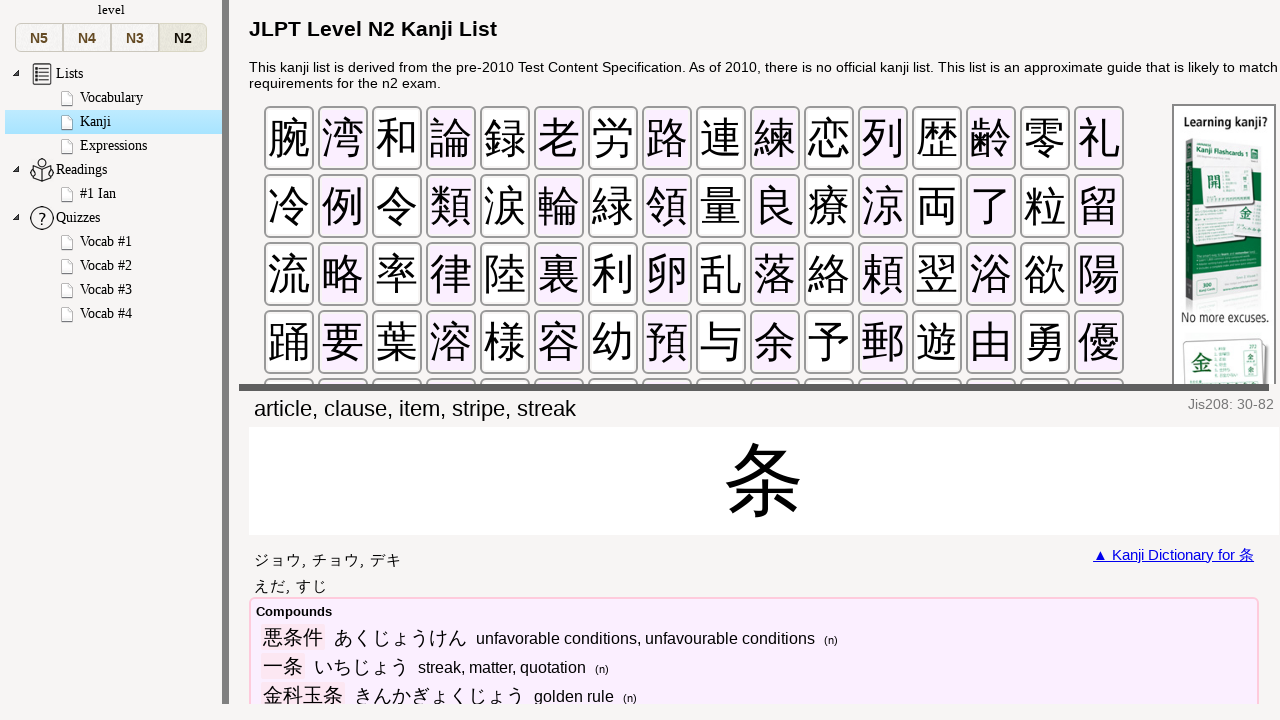

Clicked on the first kanji box at (288, 138) on #kanji-body .kanji-box >> nth=0
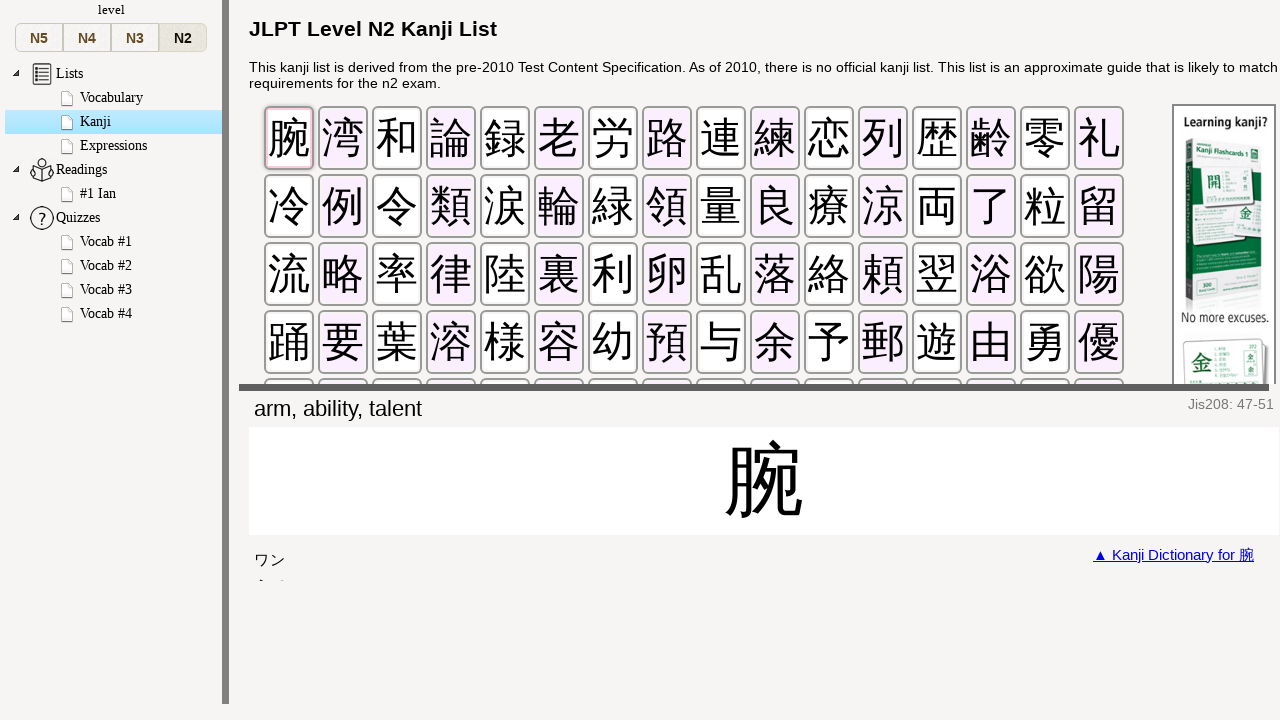

Kanji details panel appeared
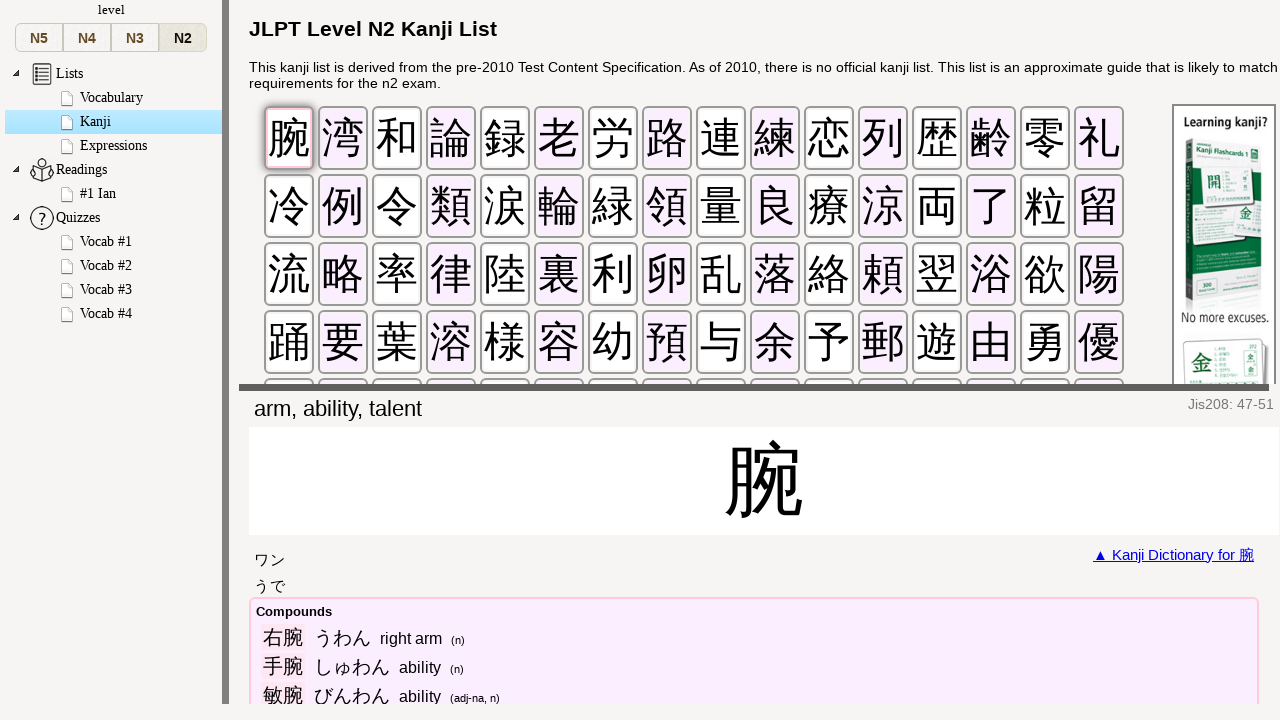

Kanji character element is visible in details panel
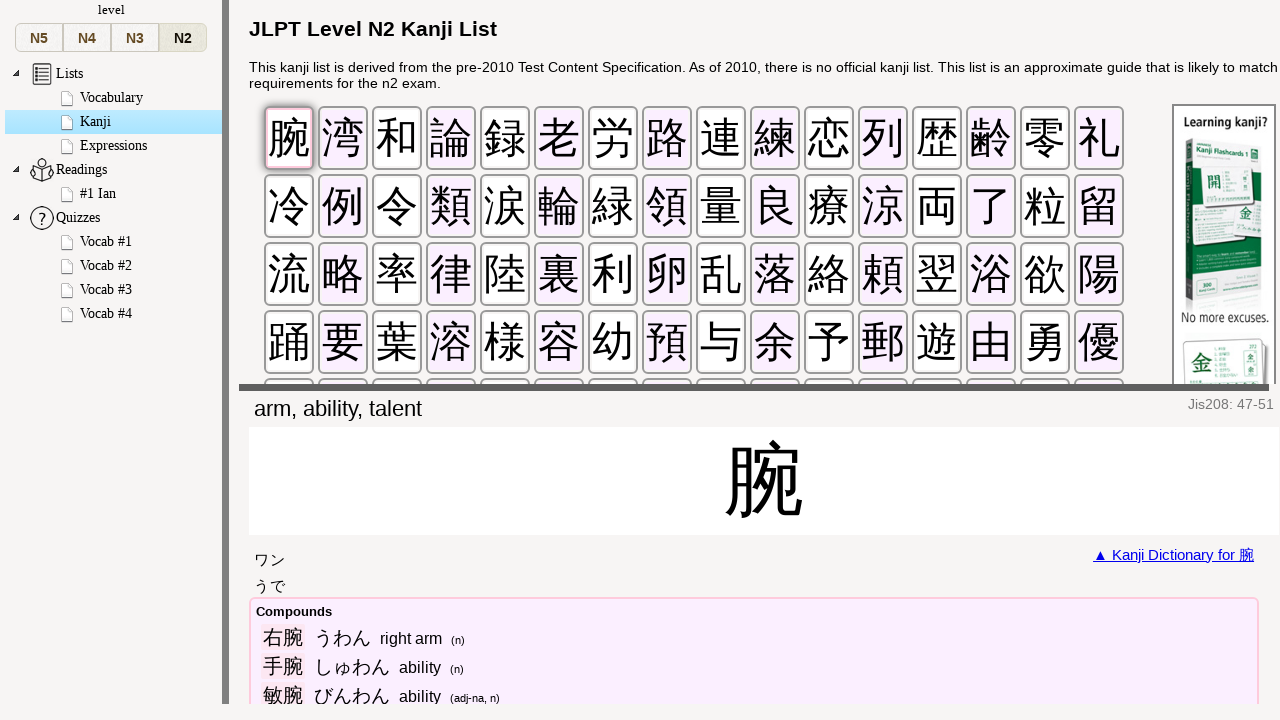

Kanji meaning element is visible in details panel
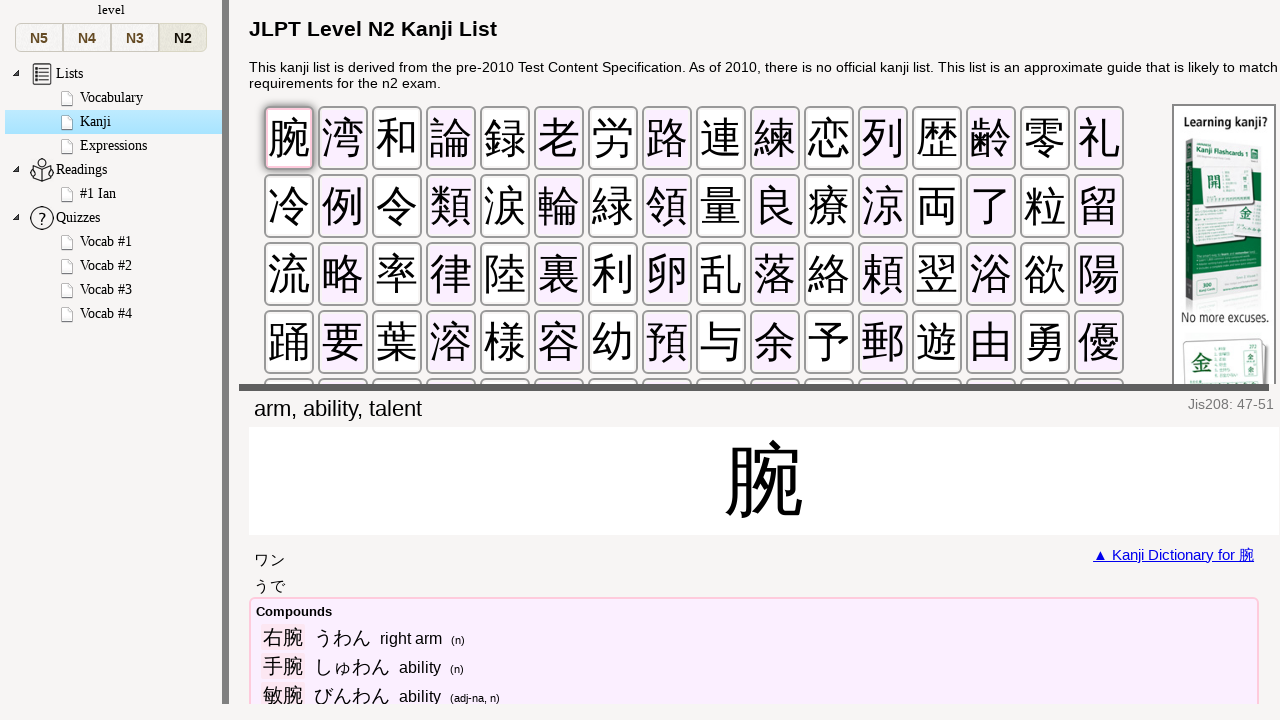

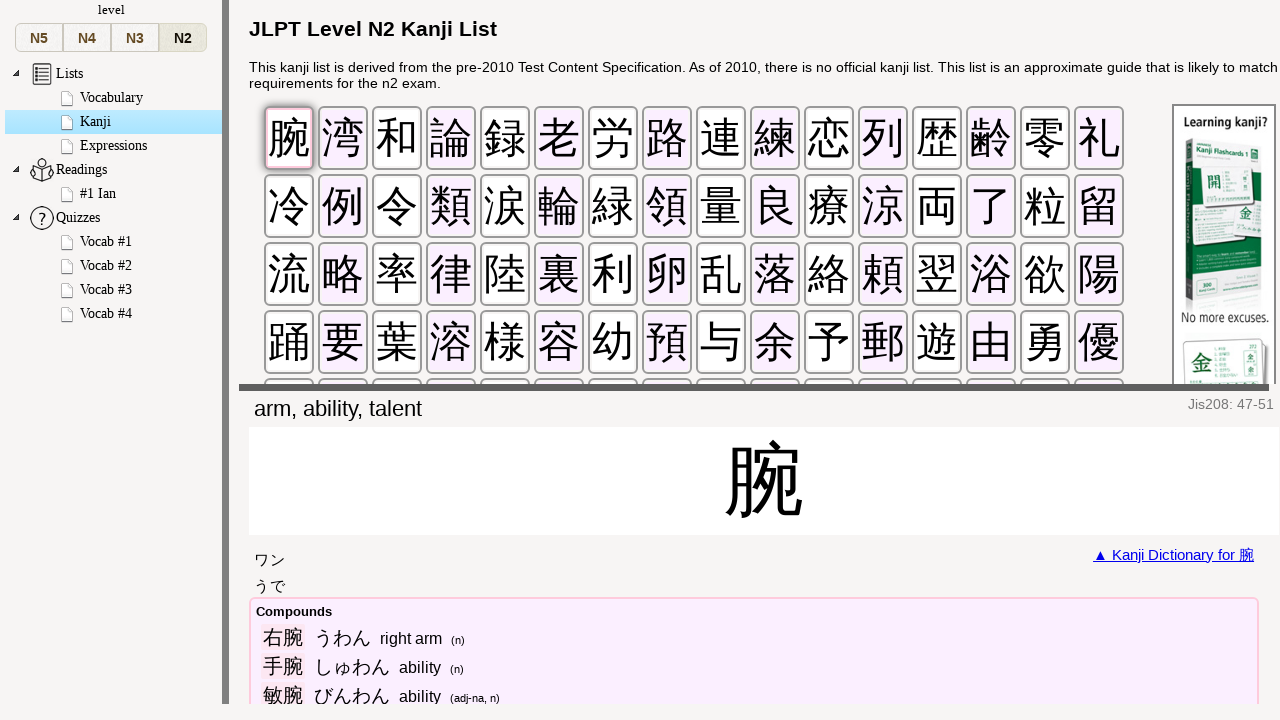